Tests iframe switching functionality by filling a search bar on the main page, switching to an iframe to fill another search bar, clearing and refilling it, then switching back to the parent frame to interact with the original search bar.

Starting URL: https://www.globalsqa.com/demo-site/frames-and-windows/#iFrame

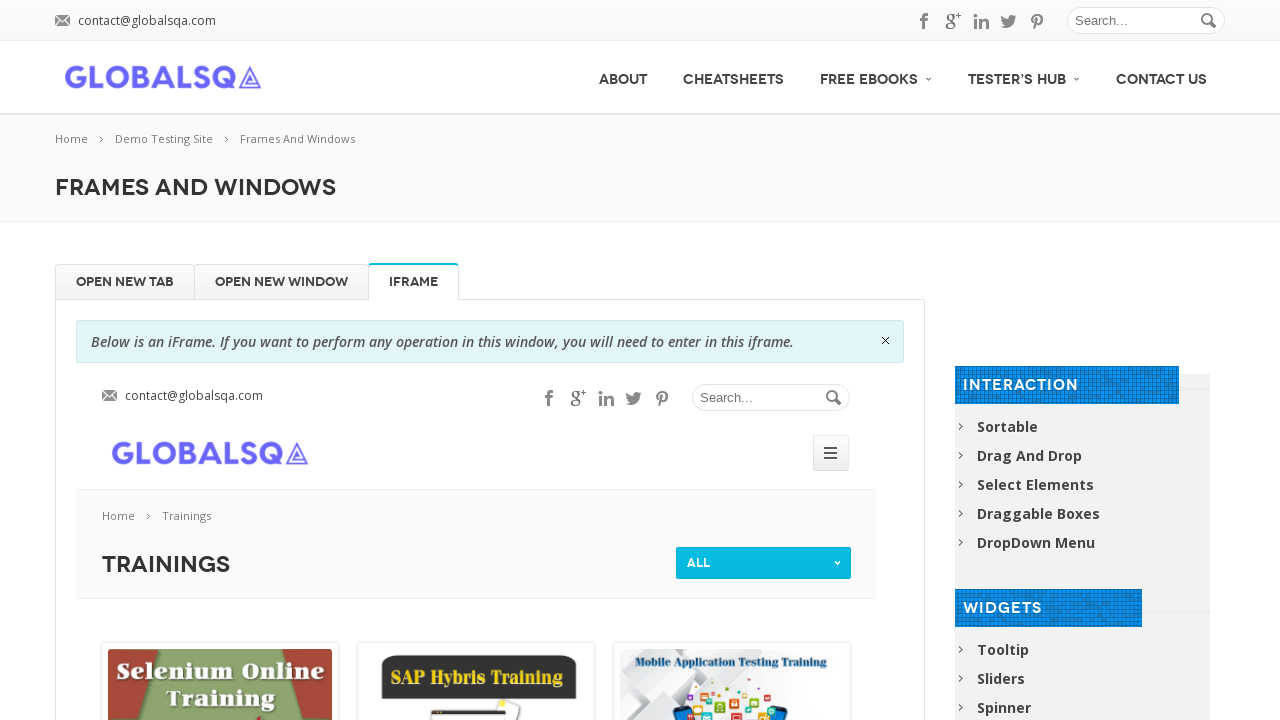

Filled main page search bar with 'Chetan Nannaware' on input[name='s']
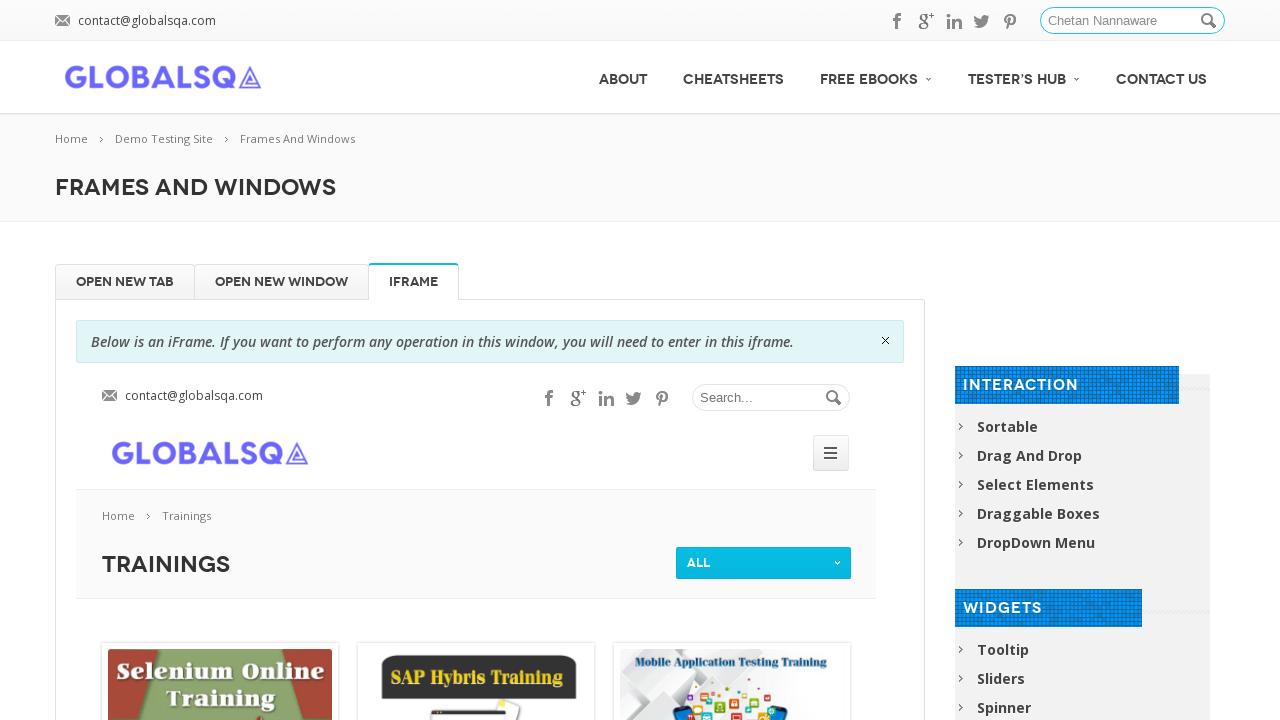

Switched to 'globalSqa' iframe
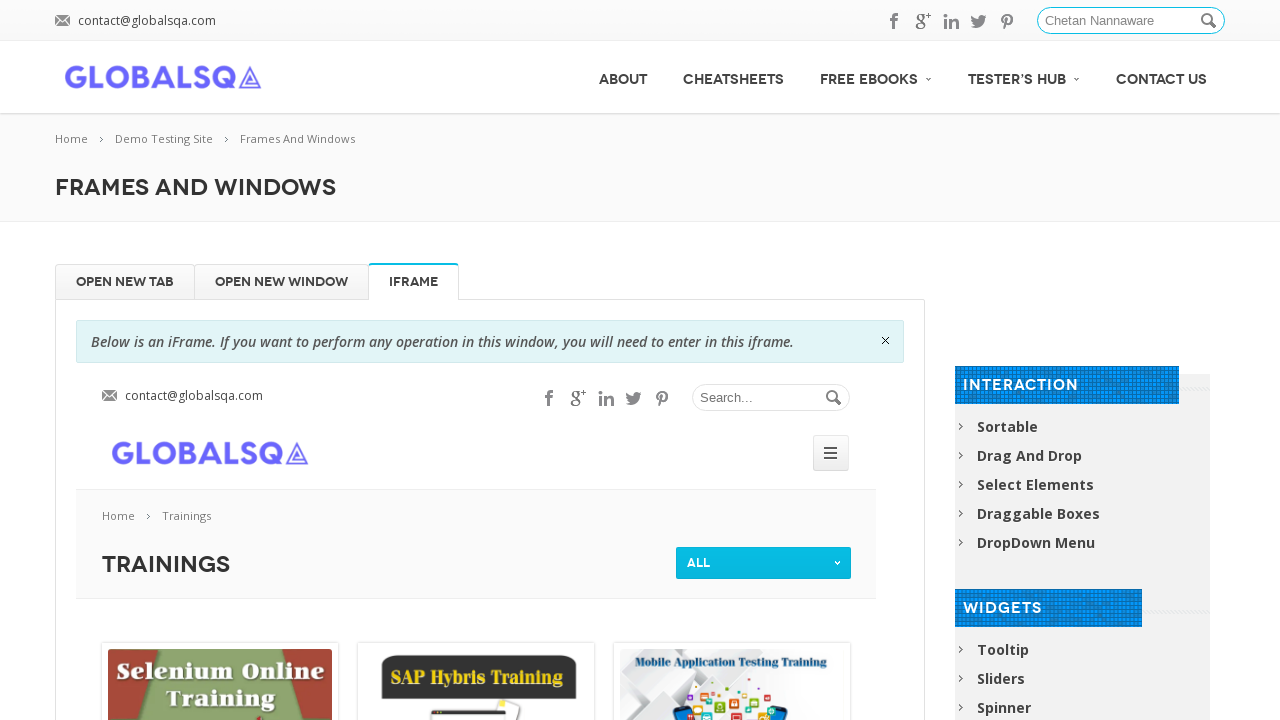

Filled iframe search bar with 'Chetan' on input[name='s']
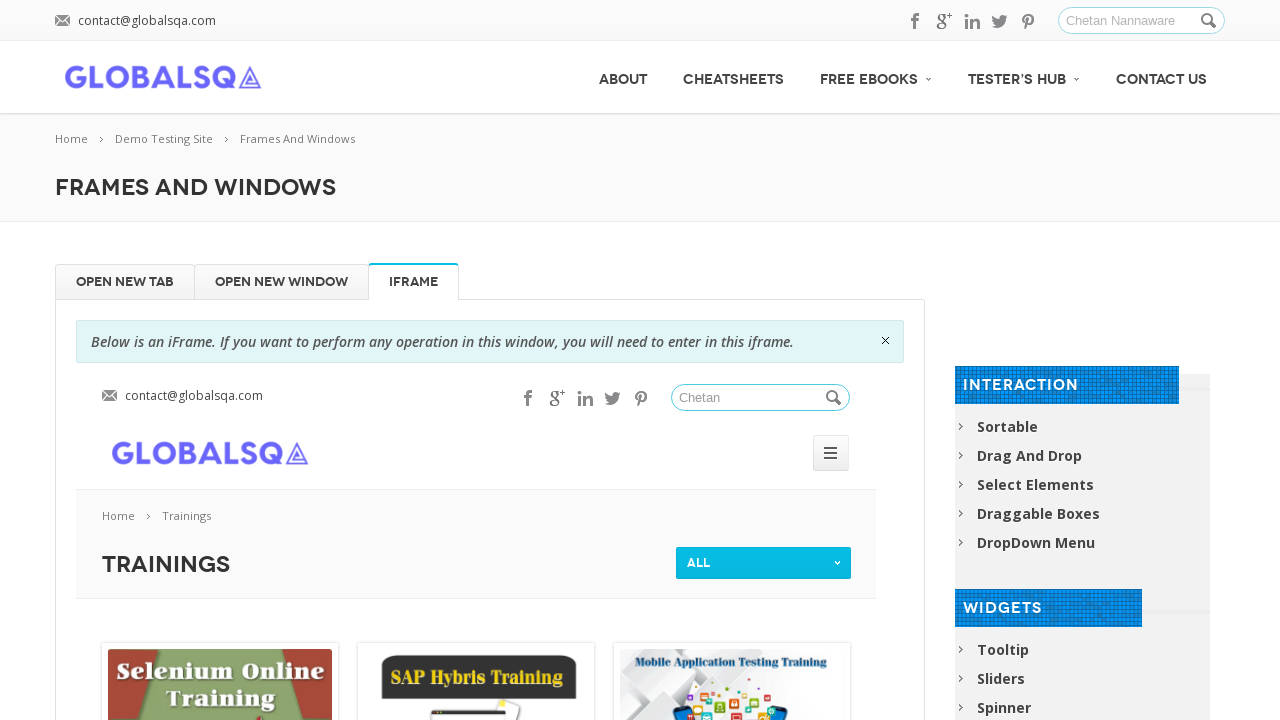

Cleared iframe search bar on input[name='s']
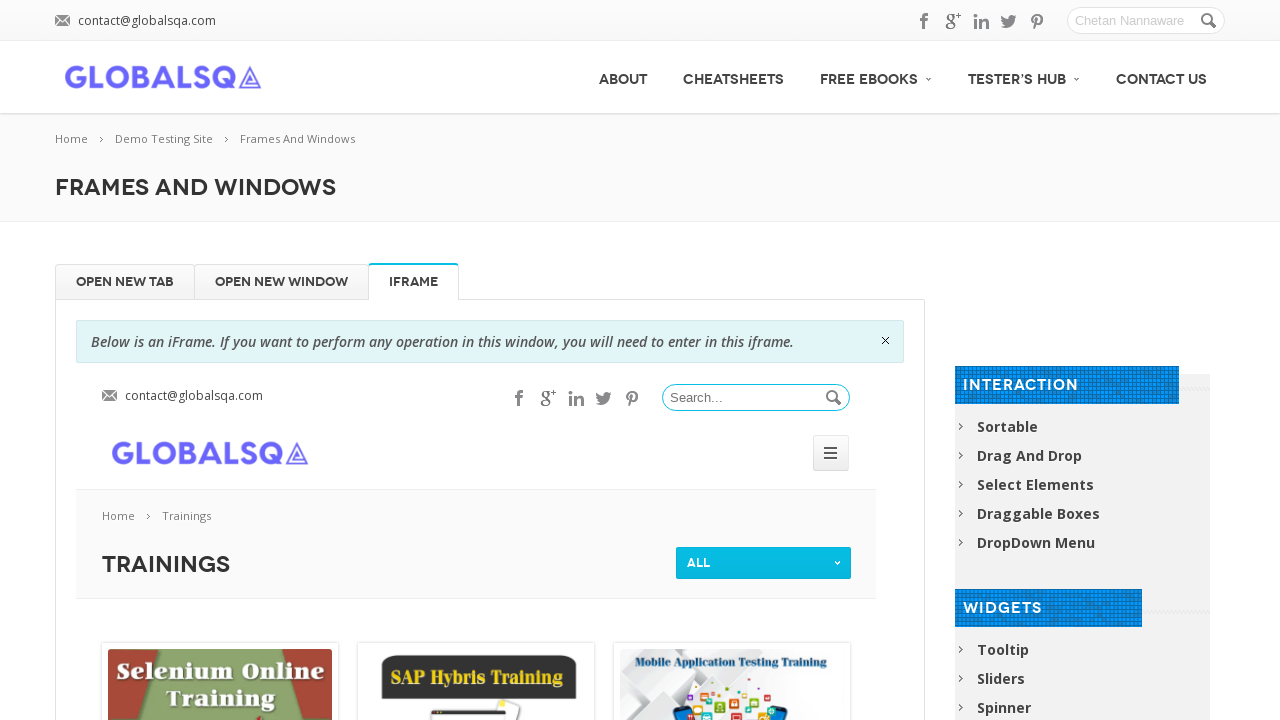

Refilled iframe search bar with 'Nannaware' on input[name='s']
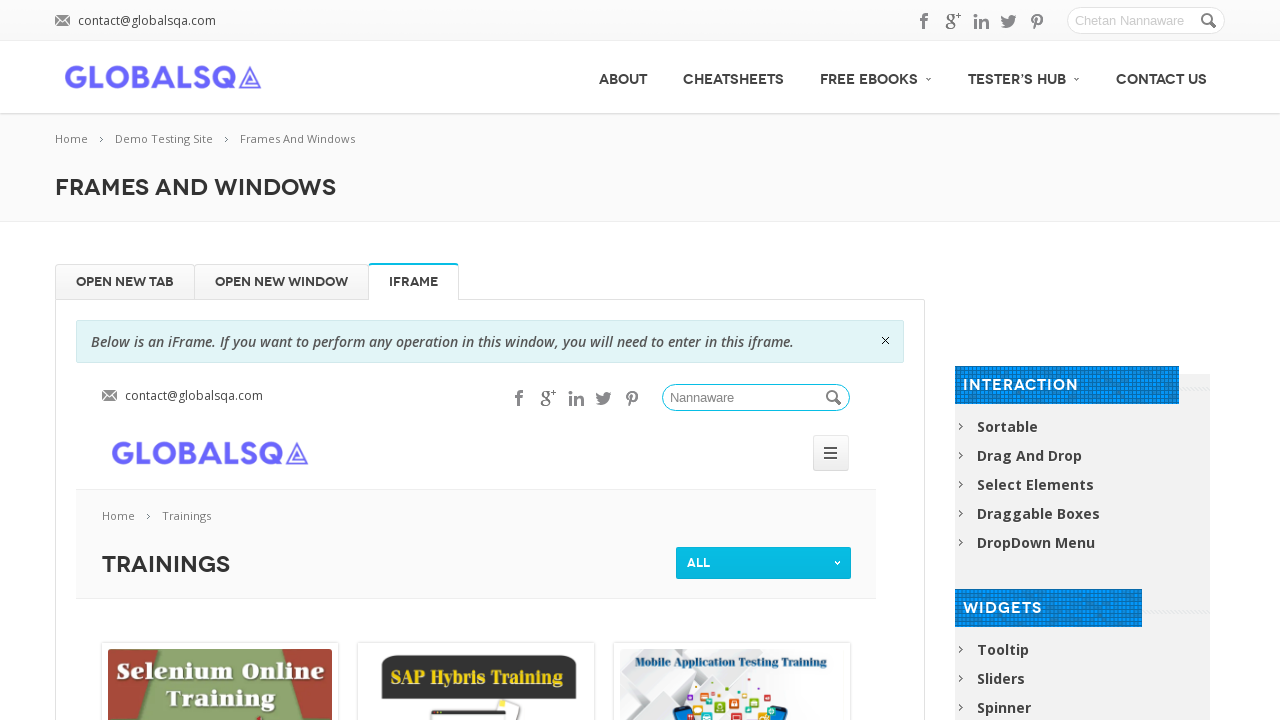

Cleared main page search bar on input[name='s']
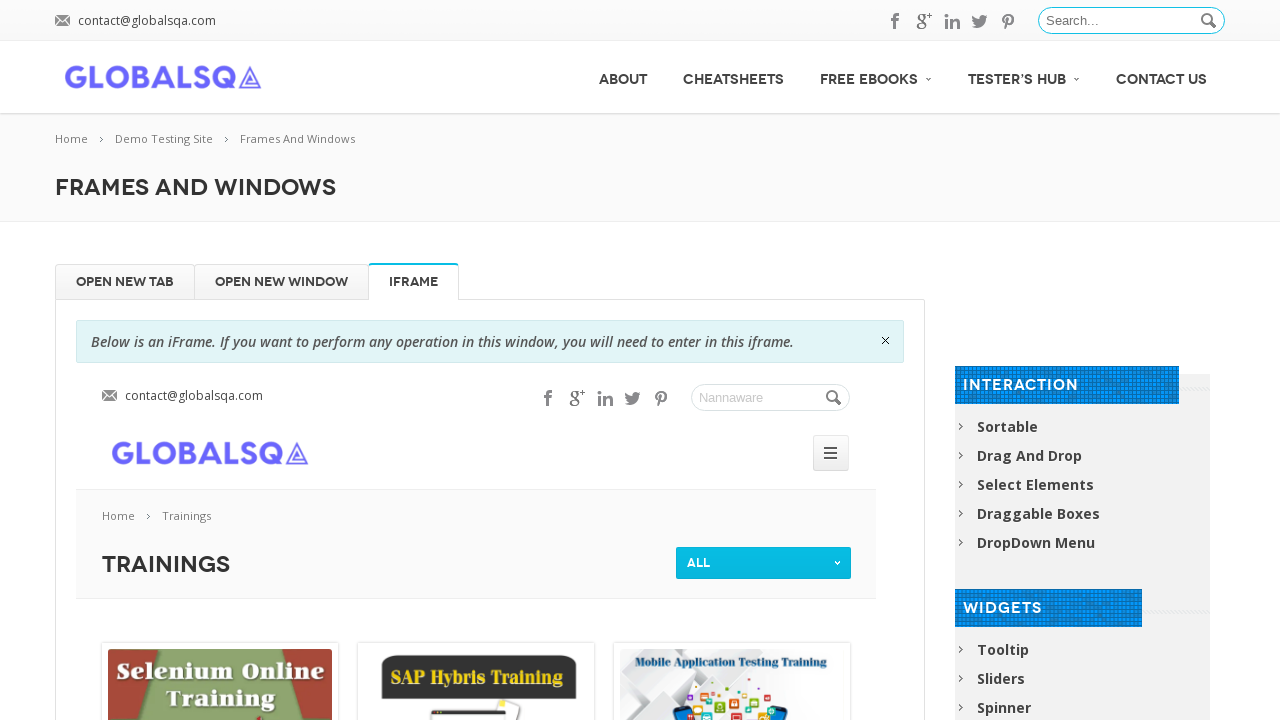

Filled main page search bar with 'Virat' on input[name='s']
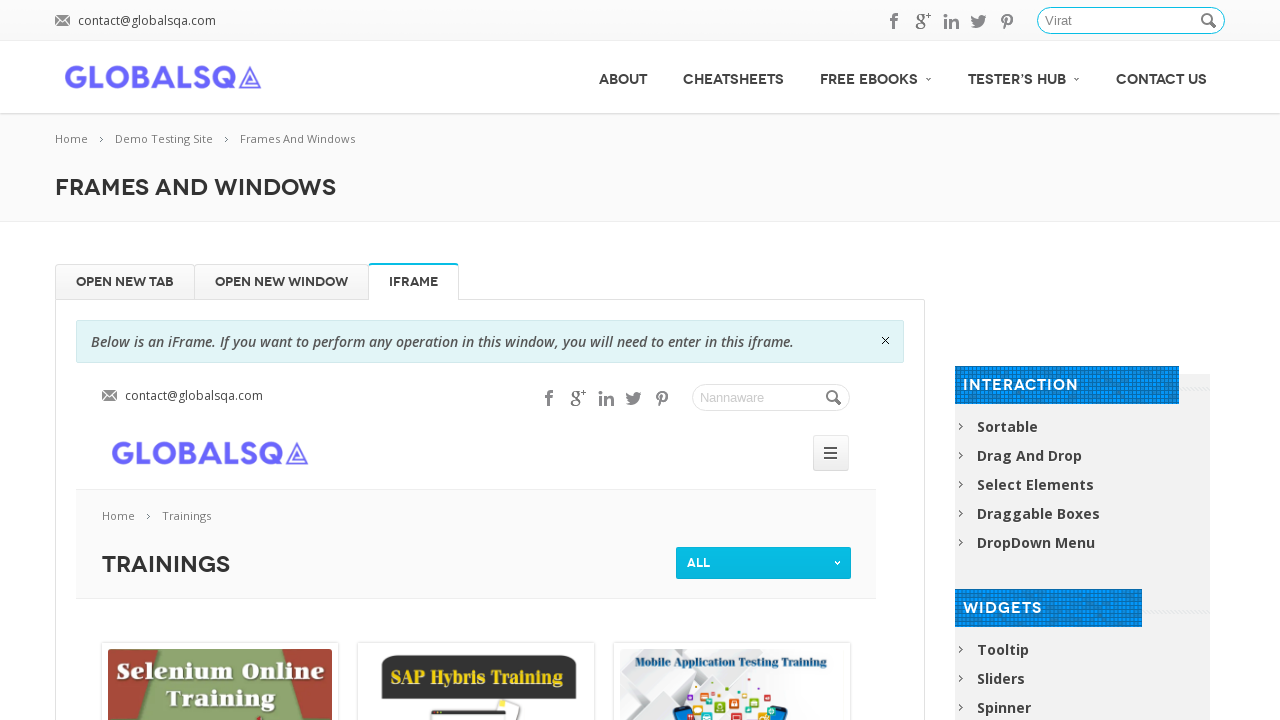

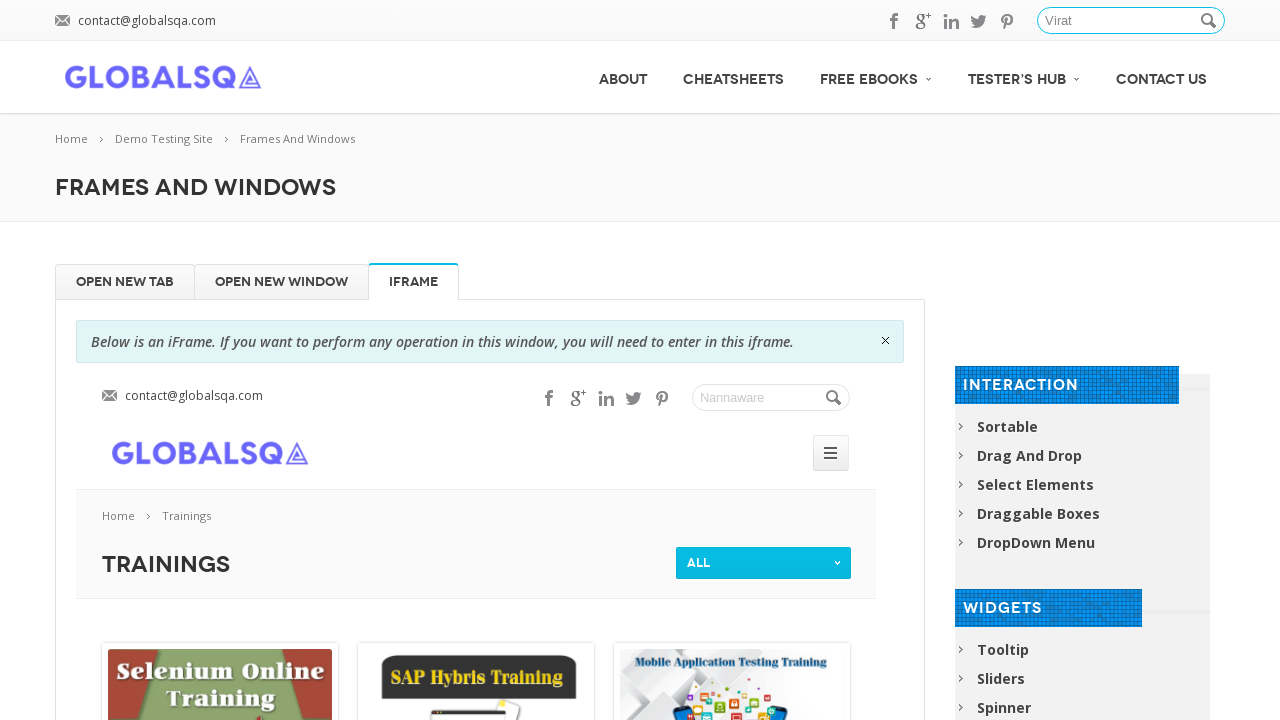